Tests dynamic loading functionality where an element becomes visible after clicking a start button. Navigates to Dynamic Loading Example 1, clicks start, and waits for the finish block to appear with "Hello World!" text.

Starting URL: http://the-internet.herokuapp.com

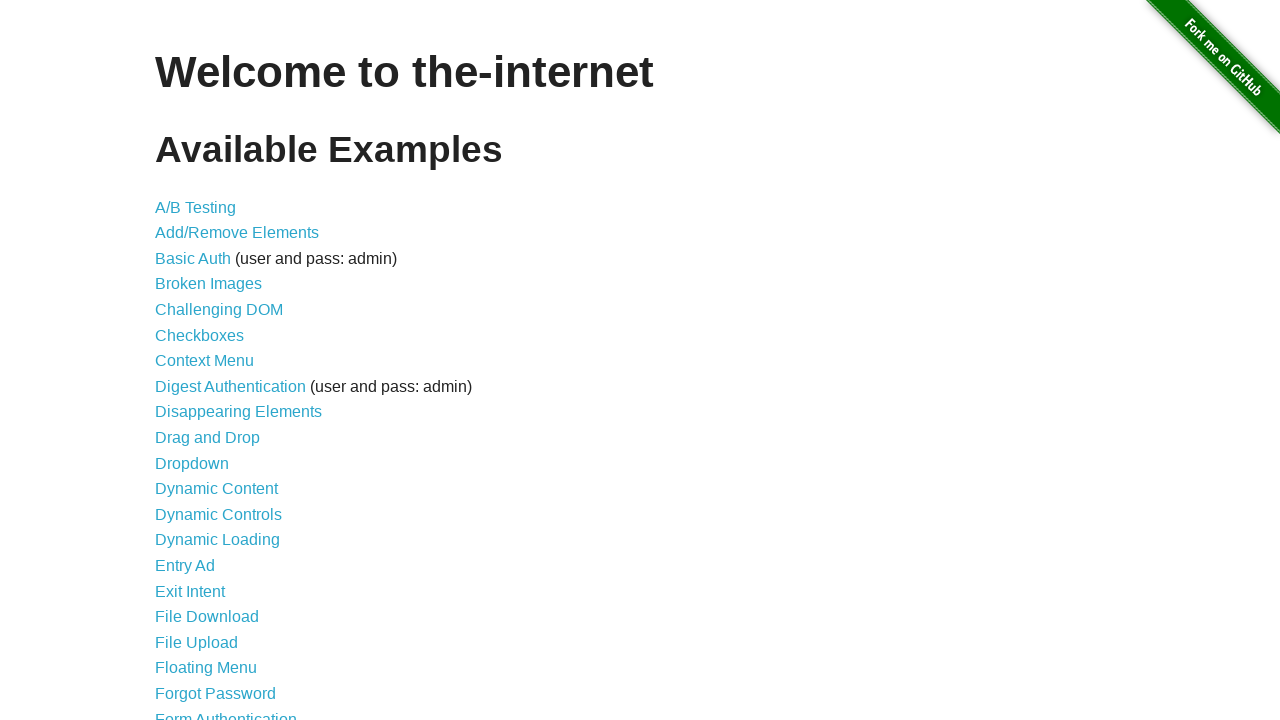

Clicked on Dynamic Loading link at (218, 540) on text=Dynamic Loading
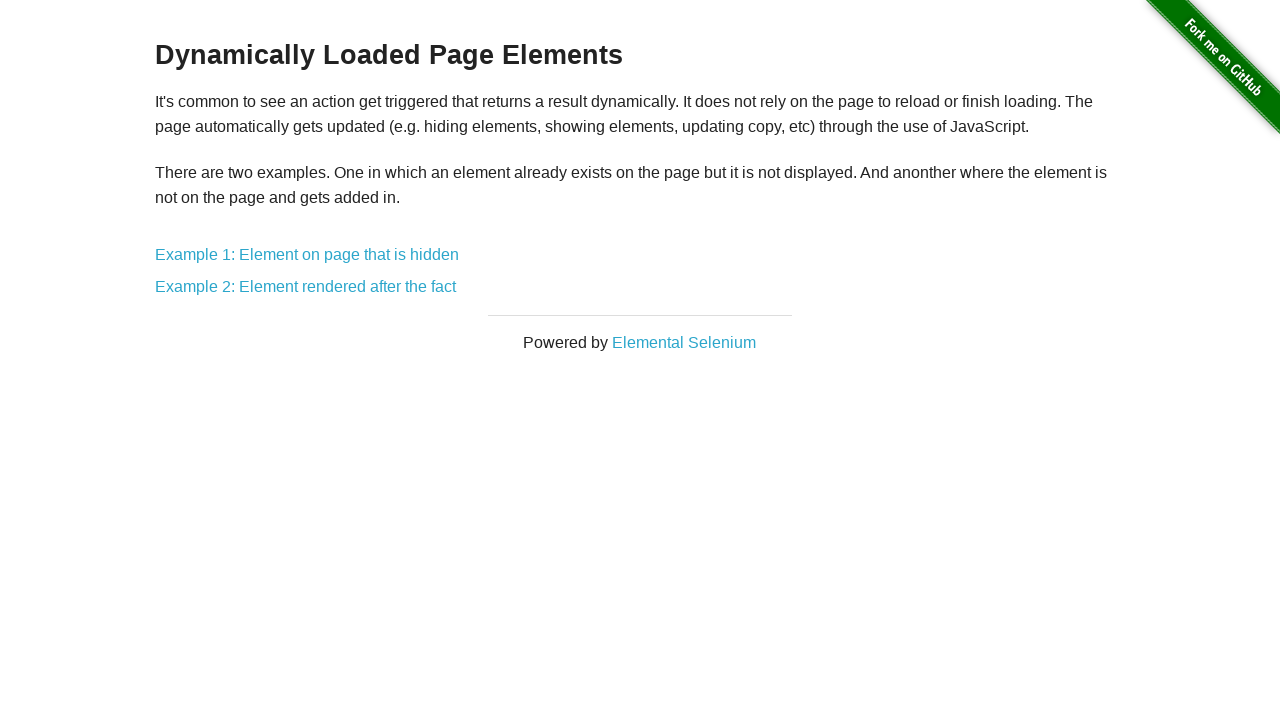

Clicked on Example 1 link at (307, 255) on text=Example 1
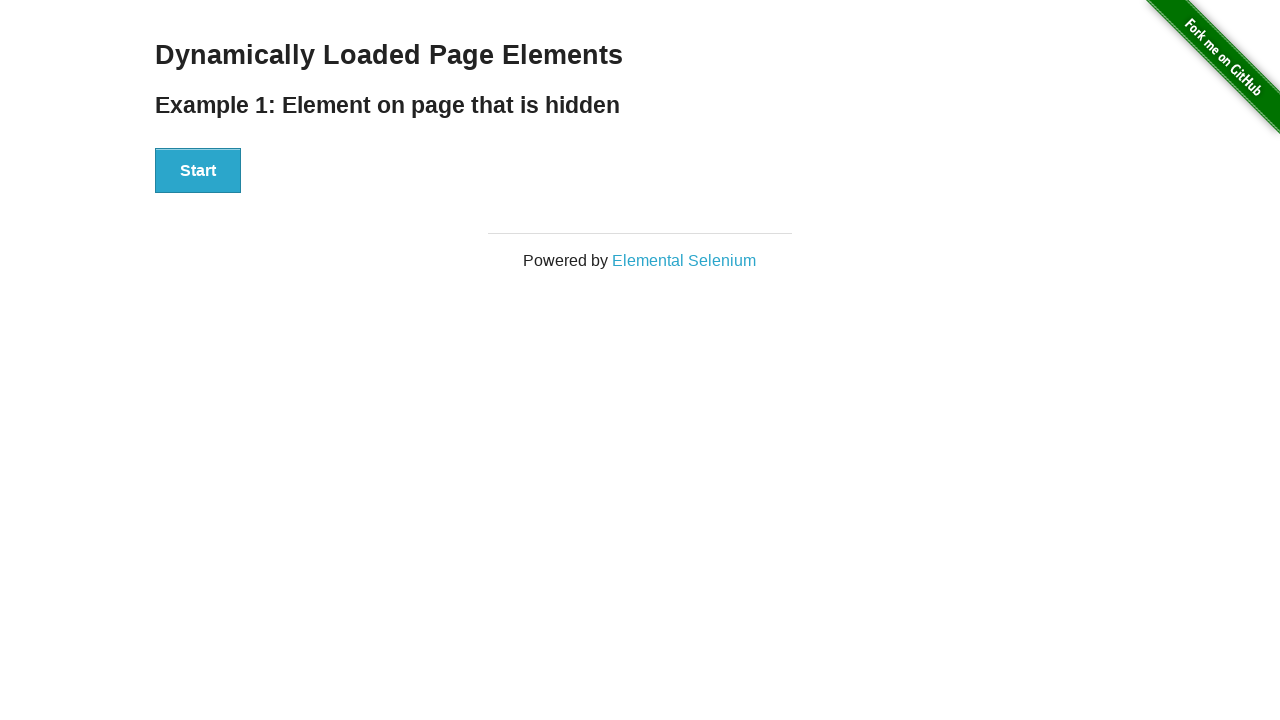

Clicked the start button at (198, 171) on #start button
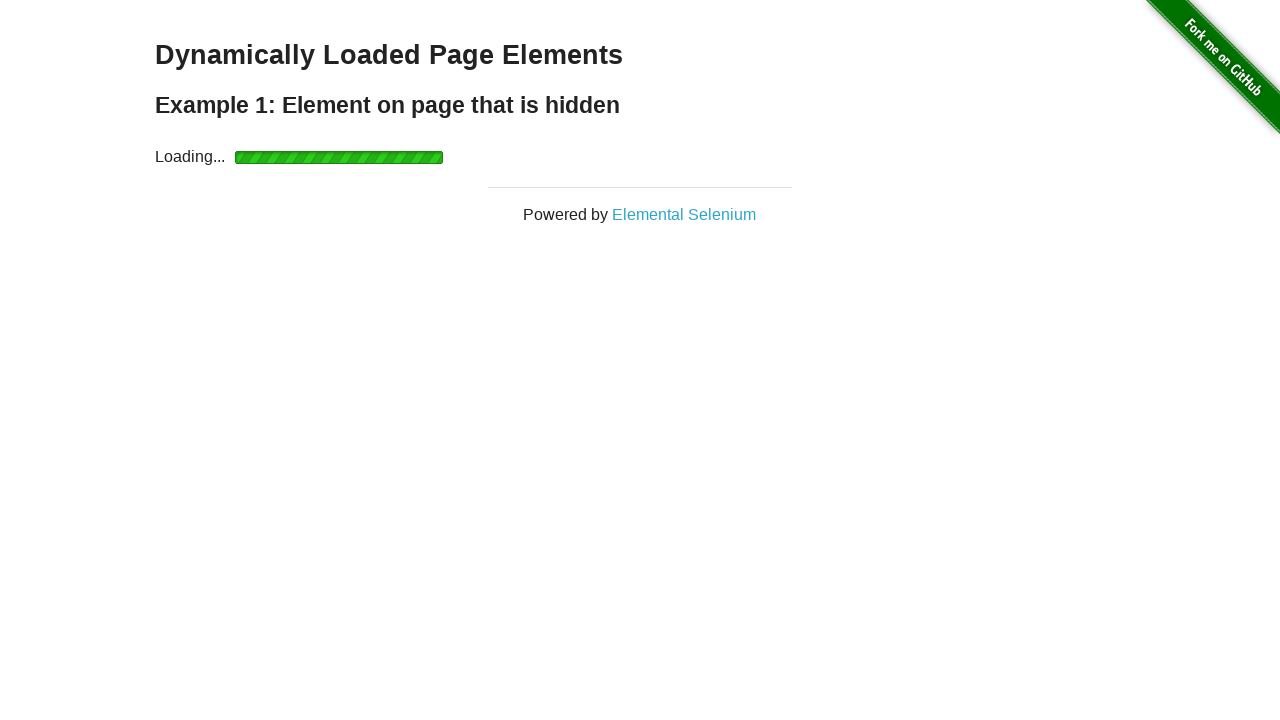

Waited for finish block to become visible
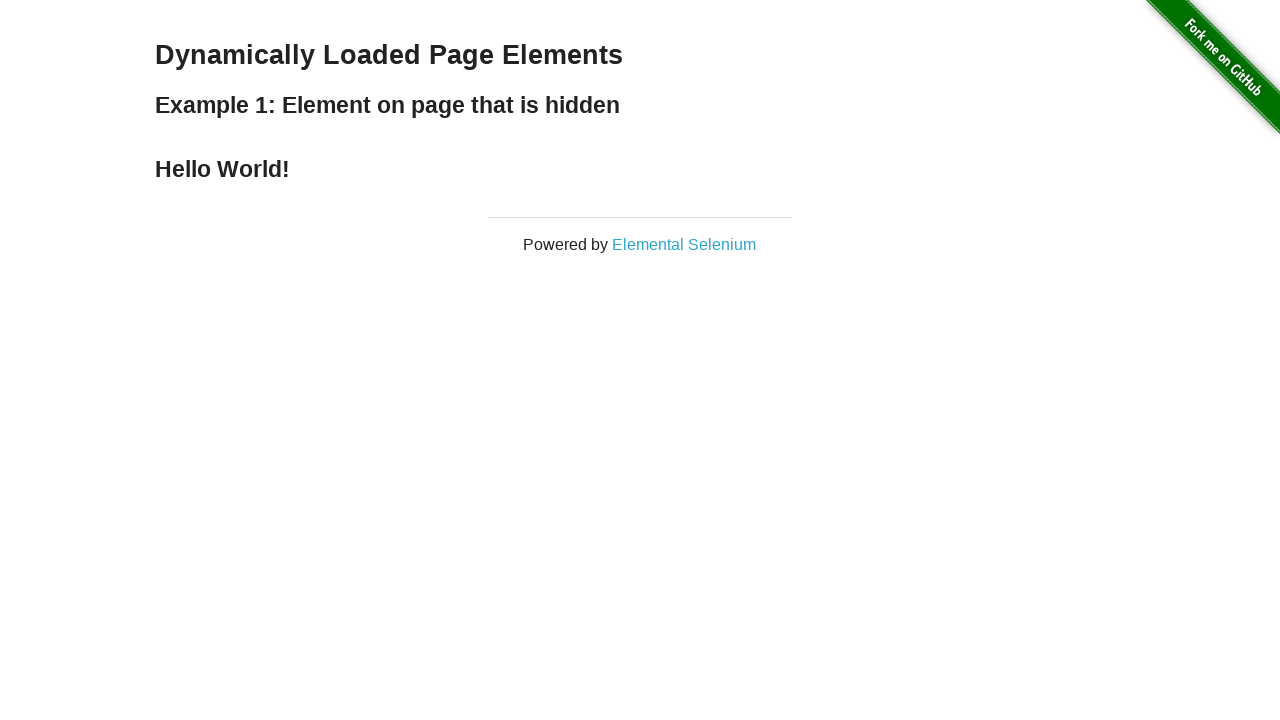

Located the finish block element
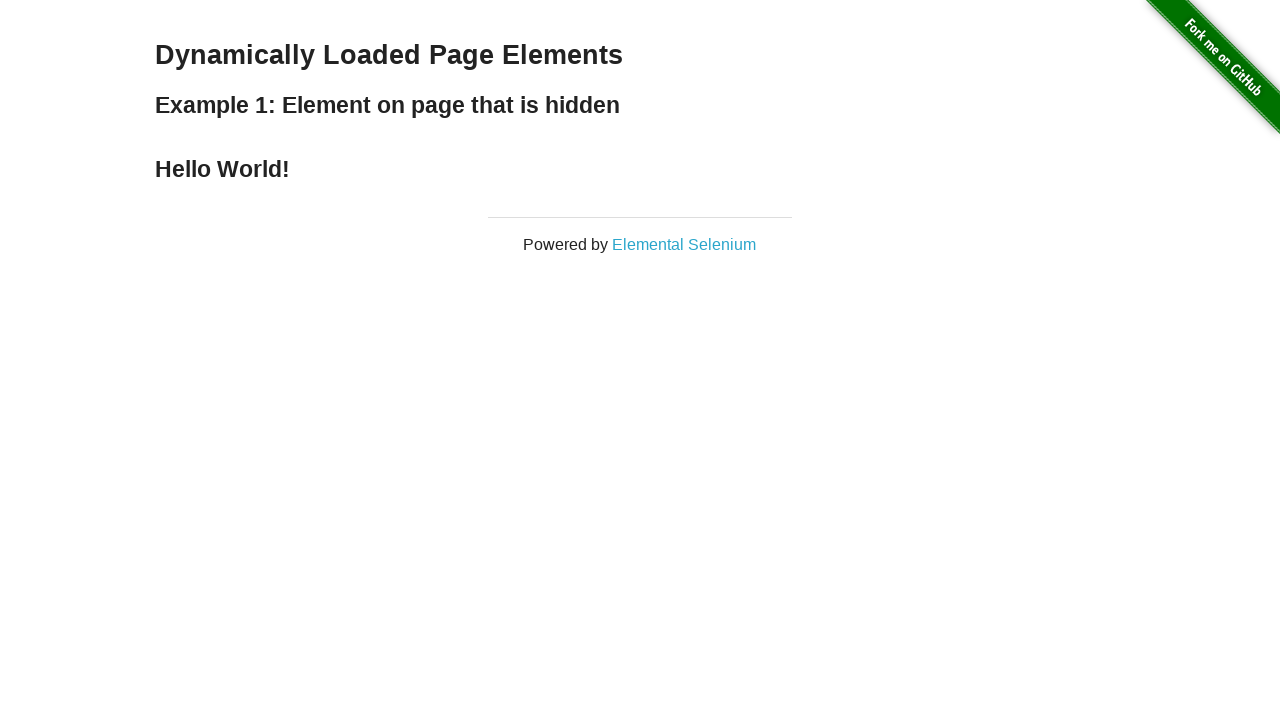

Verified that finish block contains 'Hello World!' text
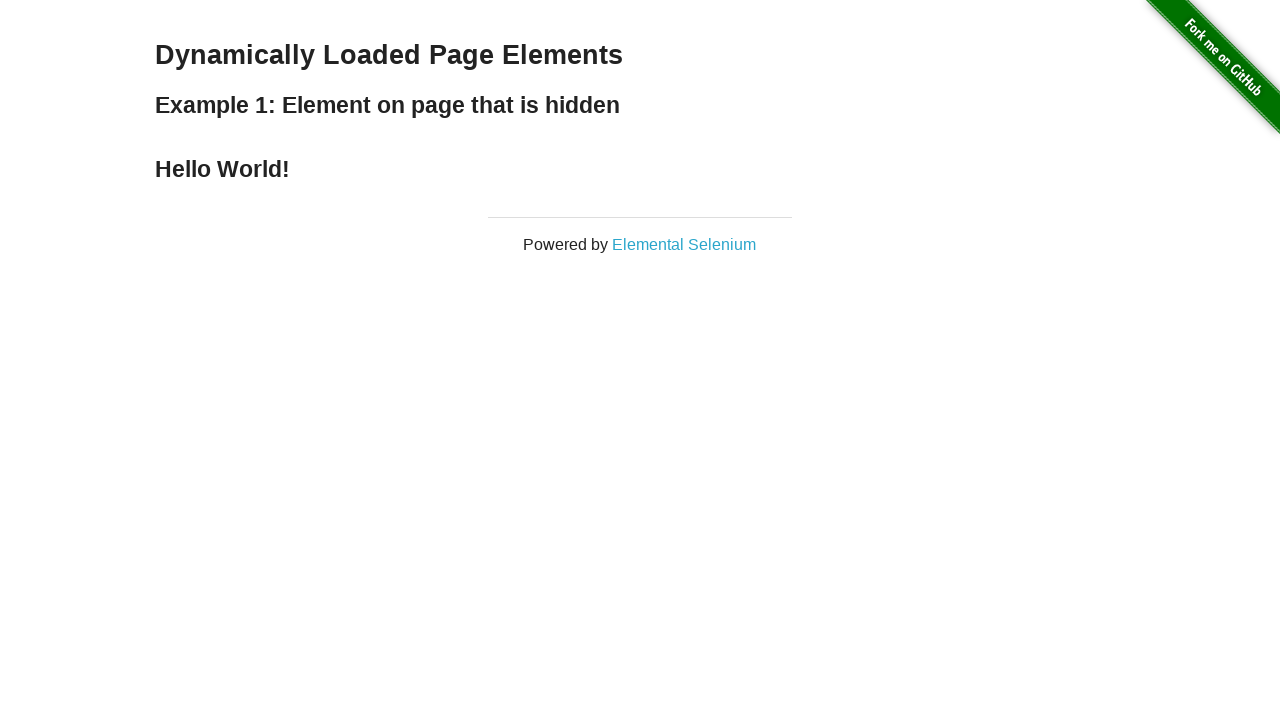

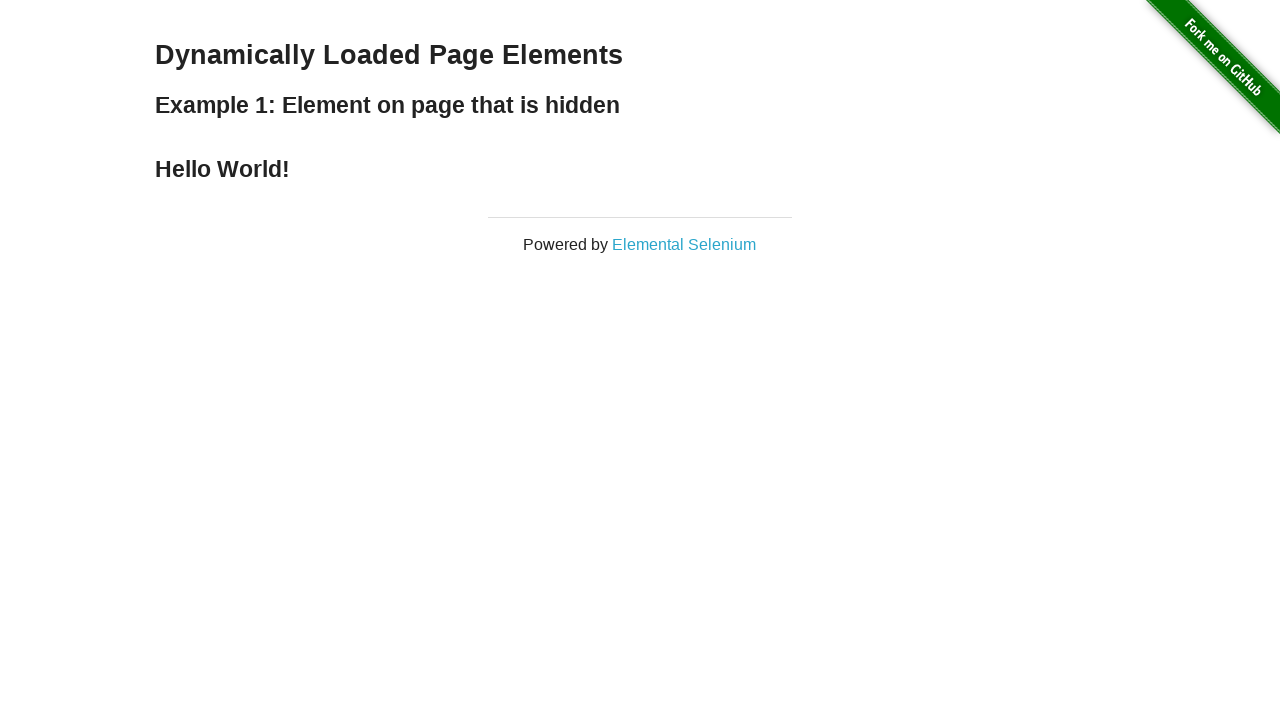